Navigates to Home, then Laptops category, and verifies the price of Dell i7 8gb is $700

Starting URL: https://demoblaze.com/

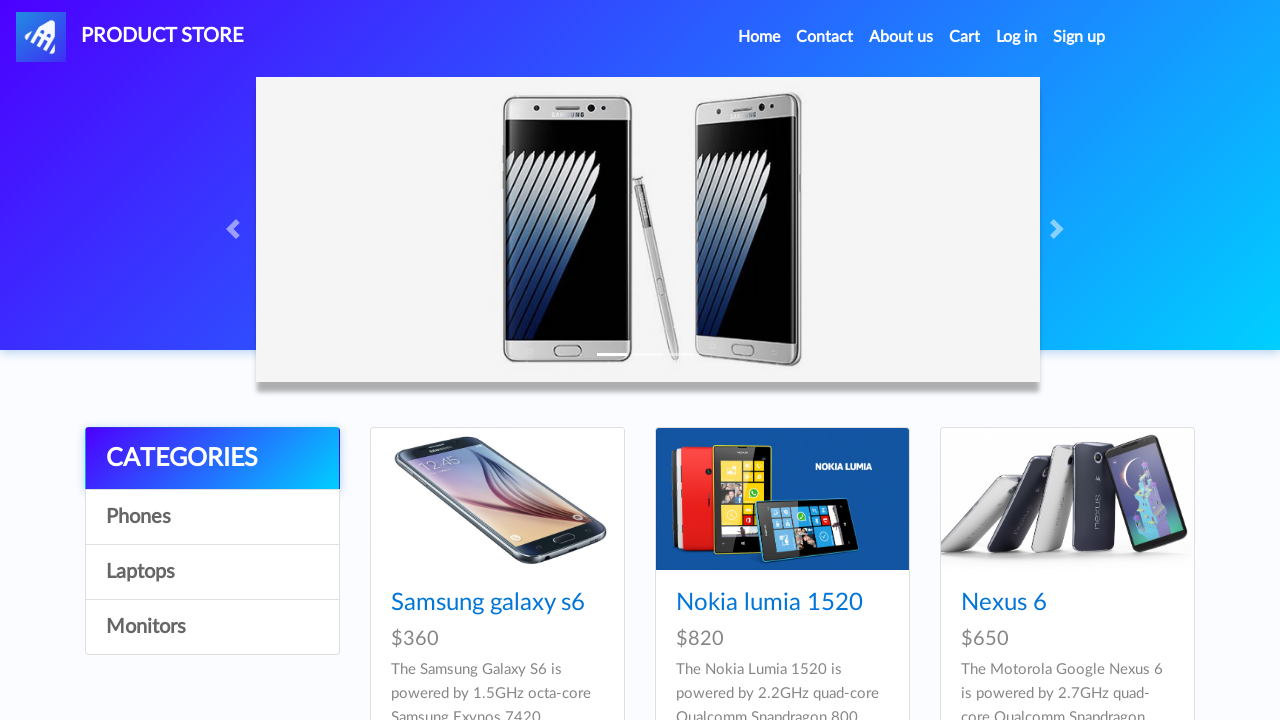

Clicked Home link to navigate to home page at (759, 37) on xpath=//a[contains(.,'Home (current)')]
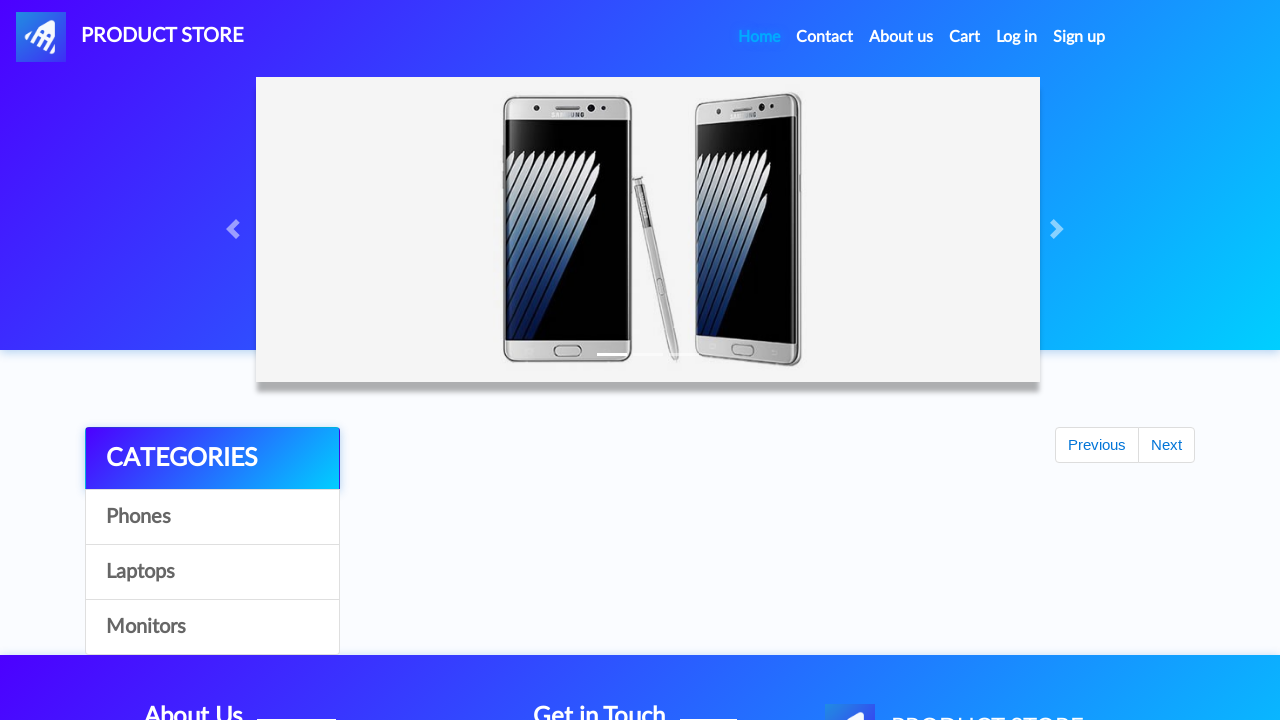

Clicked Laptops category at (212, 572) on a:text('Laptops')
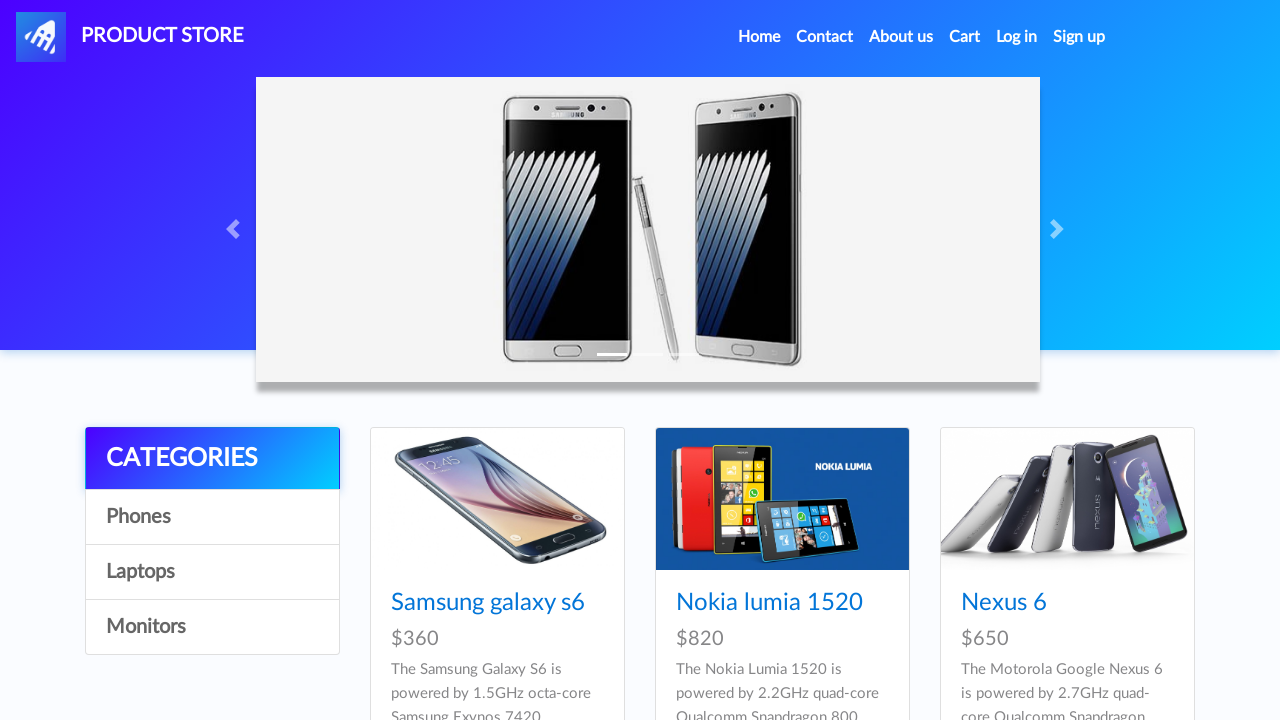

Clicked on Dell i7 8gb product at (448, 708) on a:text('Dell i7 8gb')
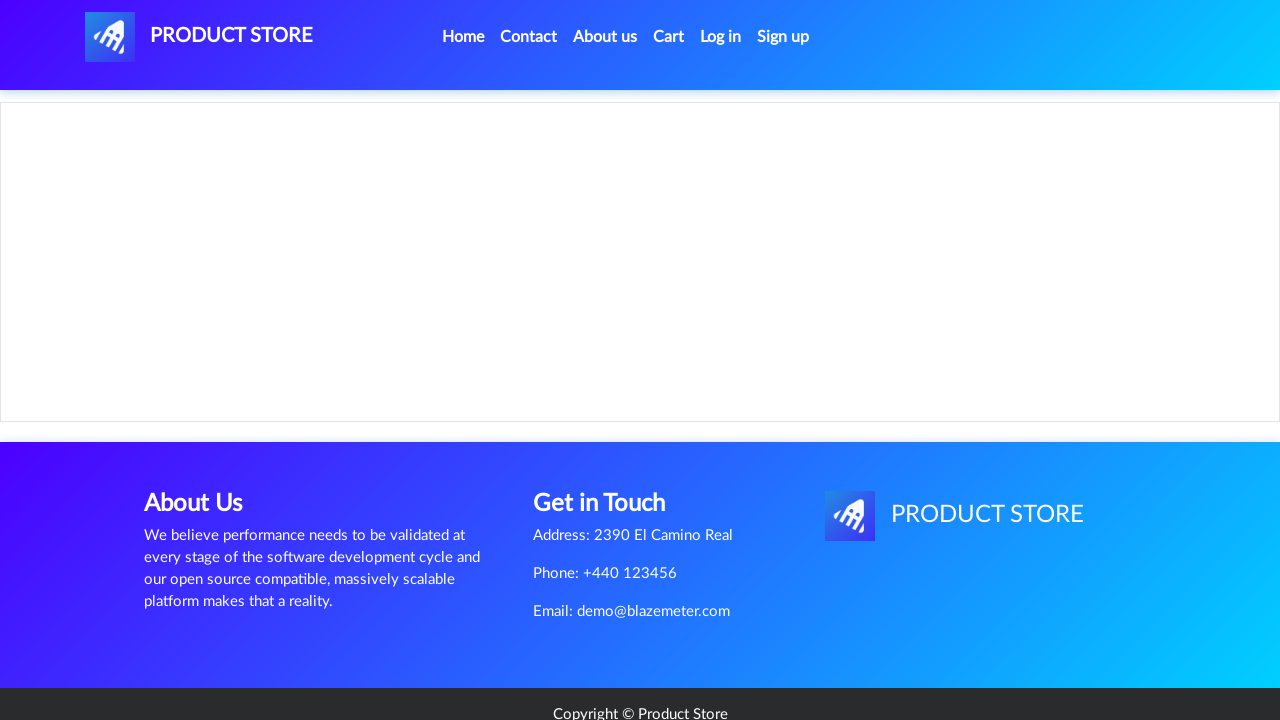

Price container element loaded for Dell i7 8gb
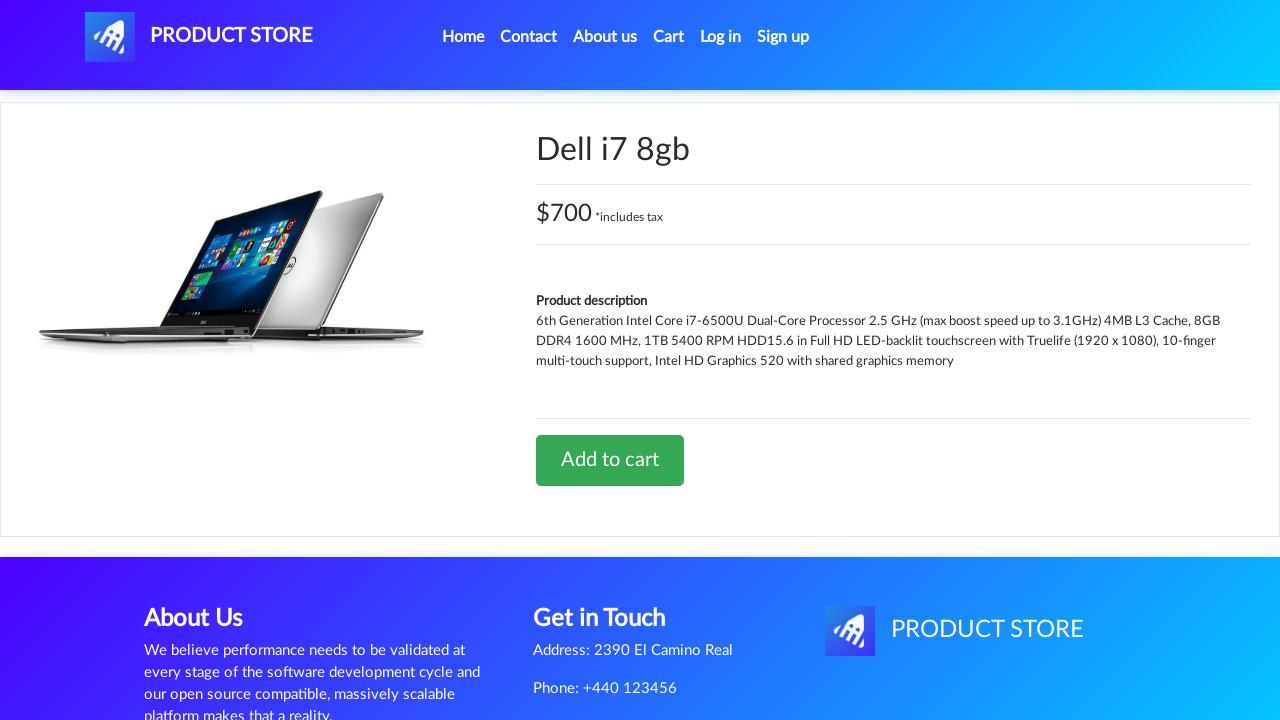

Verified Dell i7 8gb price is $700
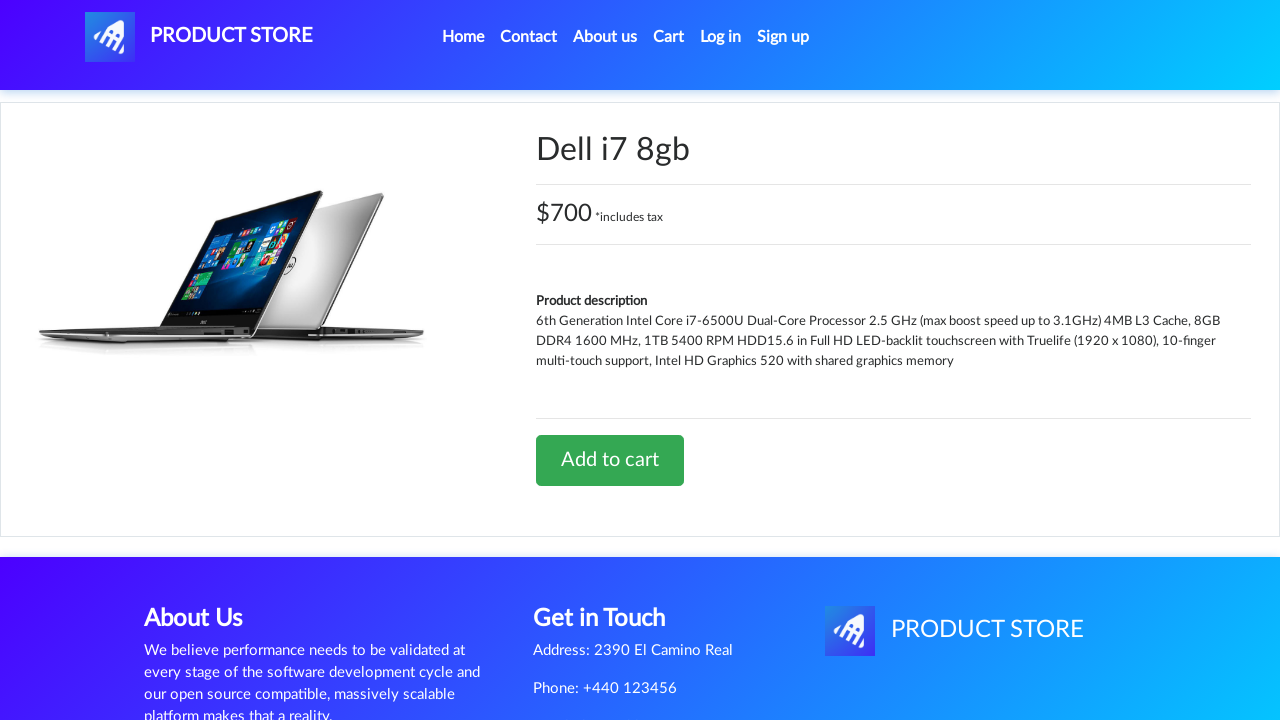

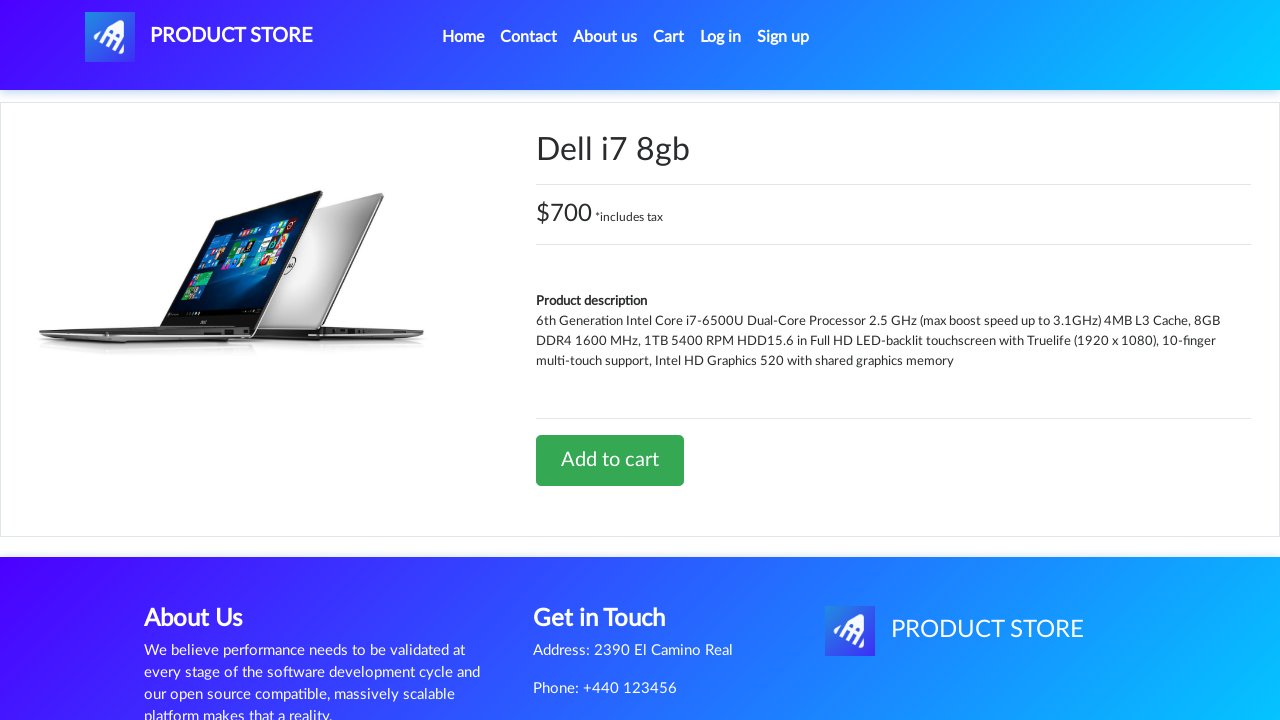